Navigates to a dropdowns test page and locates a dropdown button element to verify its presence

Starting URL: https://aquabottesting.com/dropdowns.html

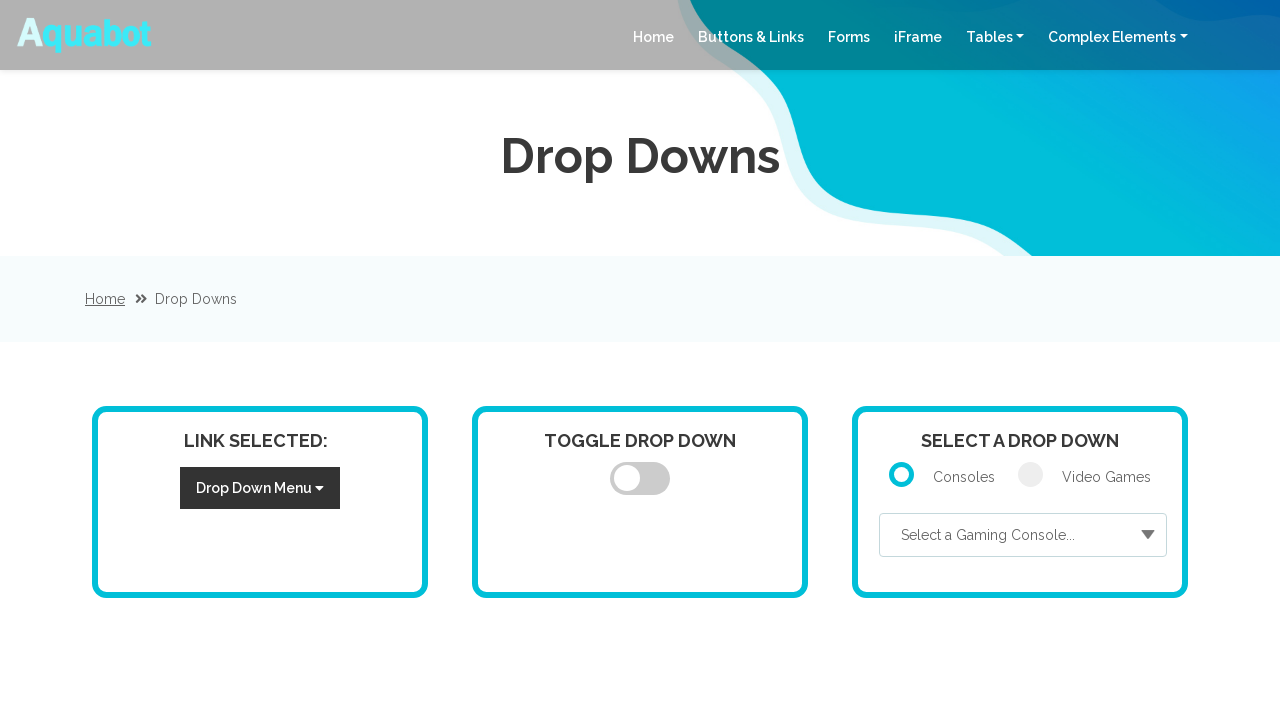

Navigated to dropdowns test page
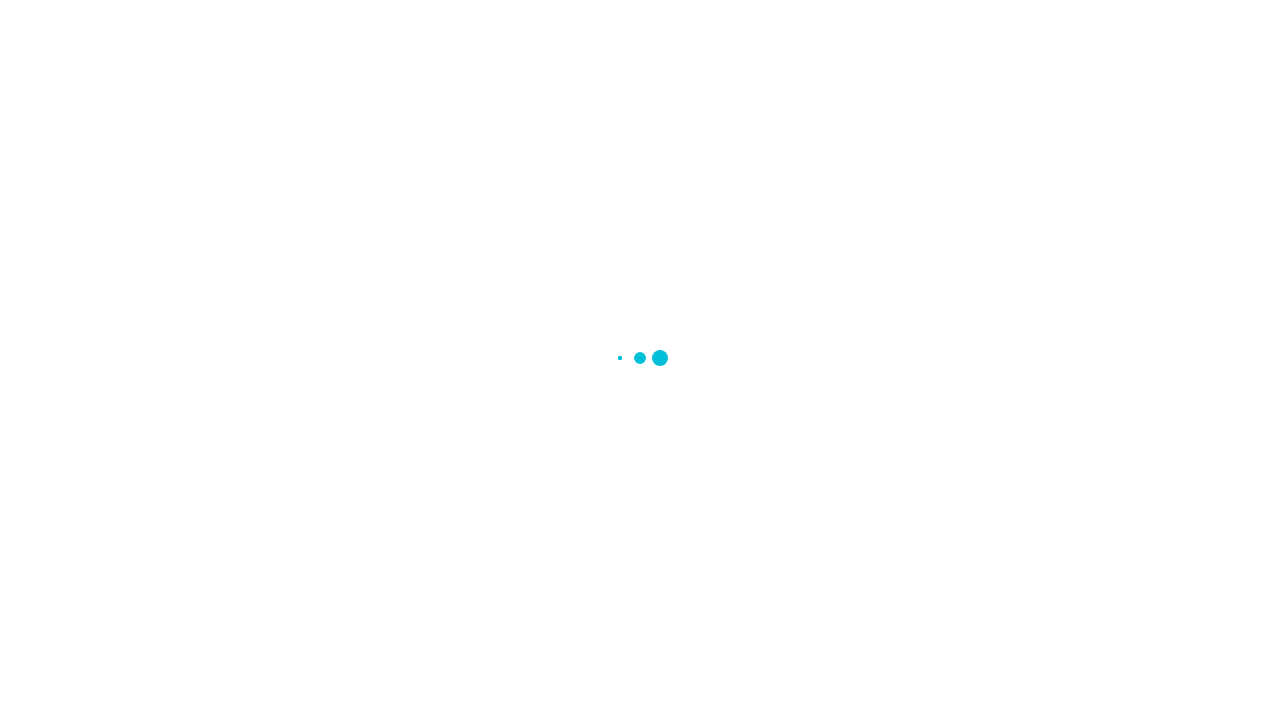

Located dropdown button element
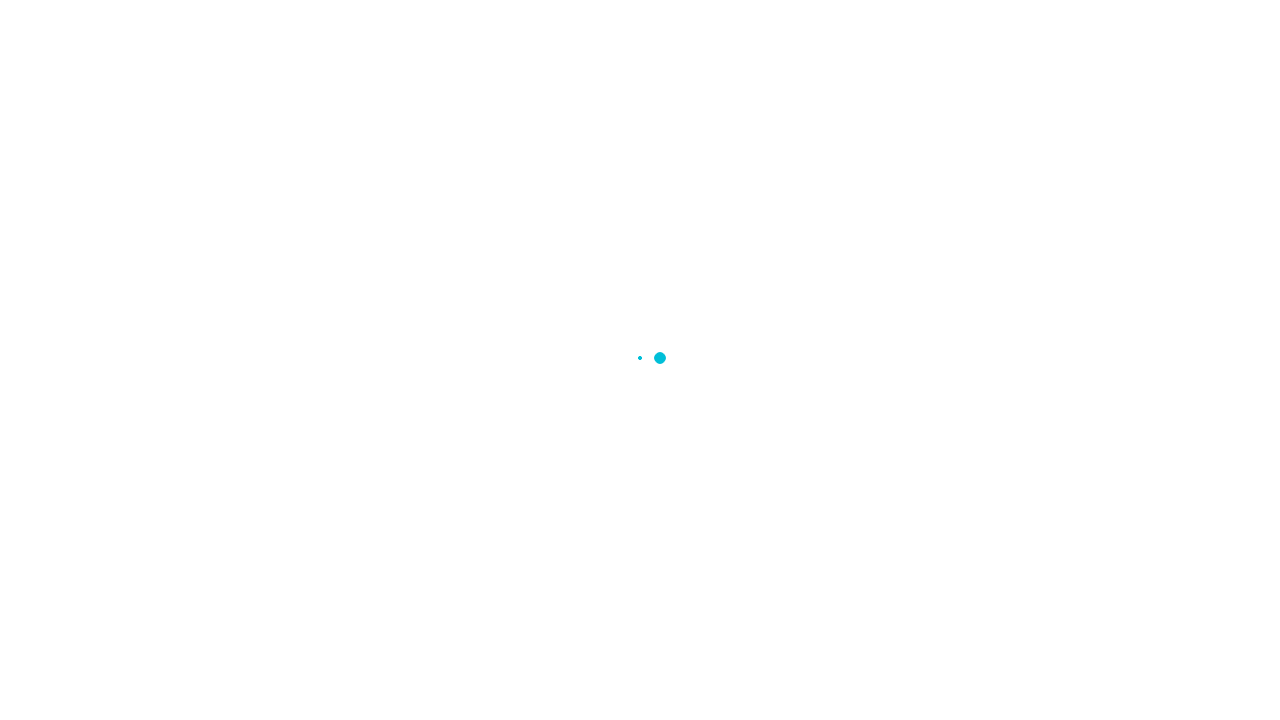

Dropdown button element is present and visible
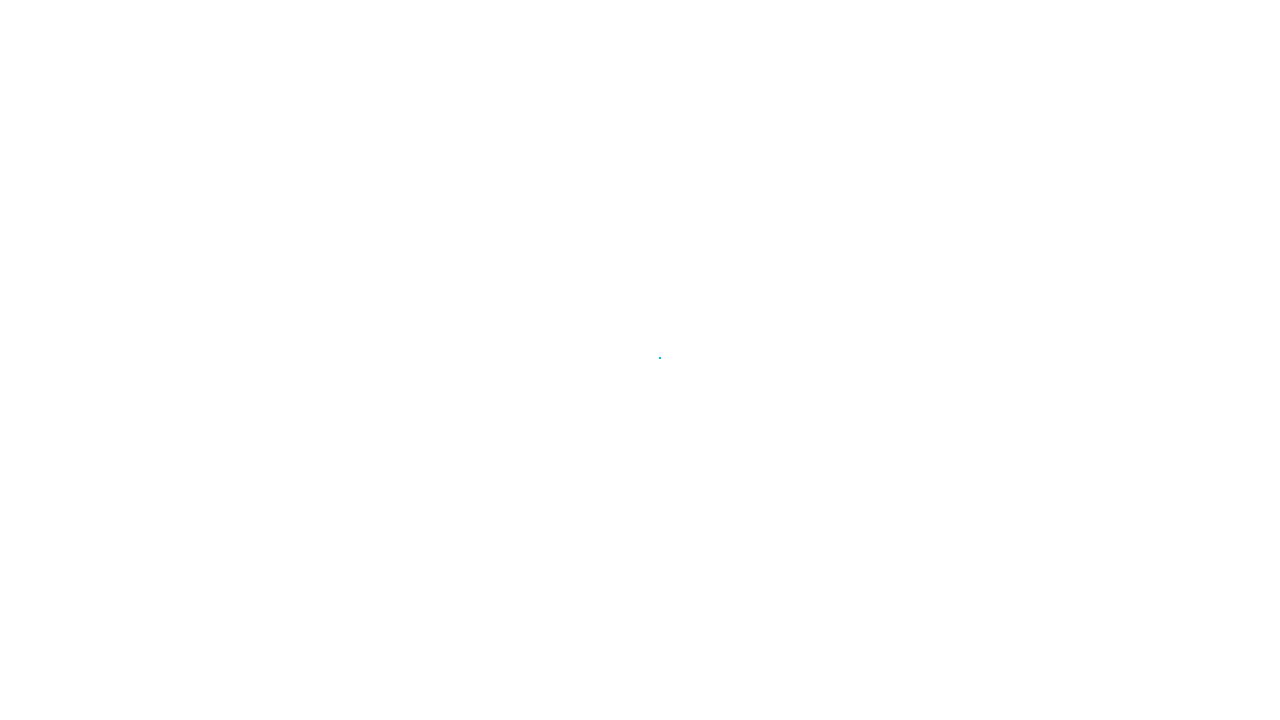

Retrieved dropdown button text content
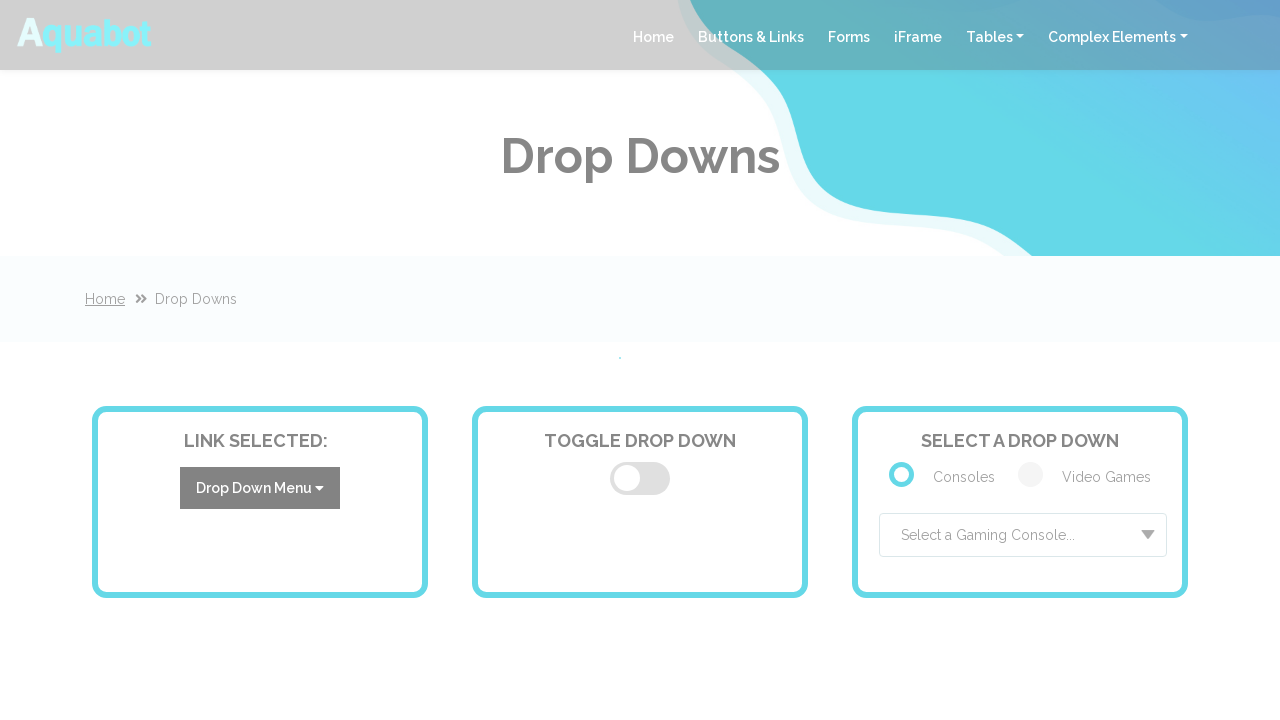

Printed button text: Drop Down Menu
                                            
                                        
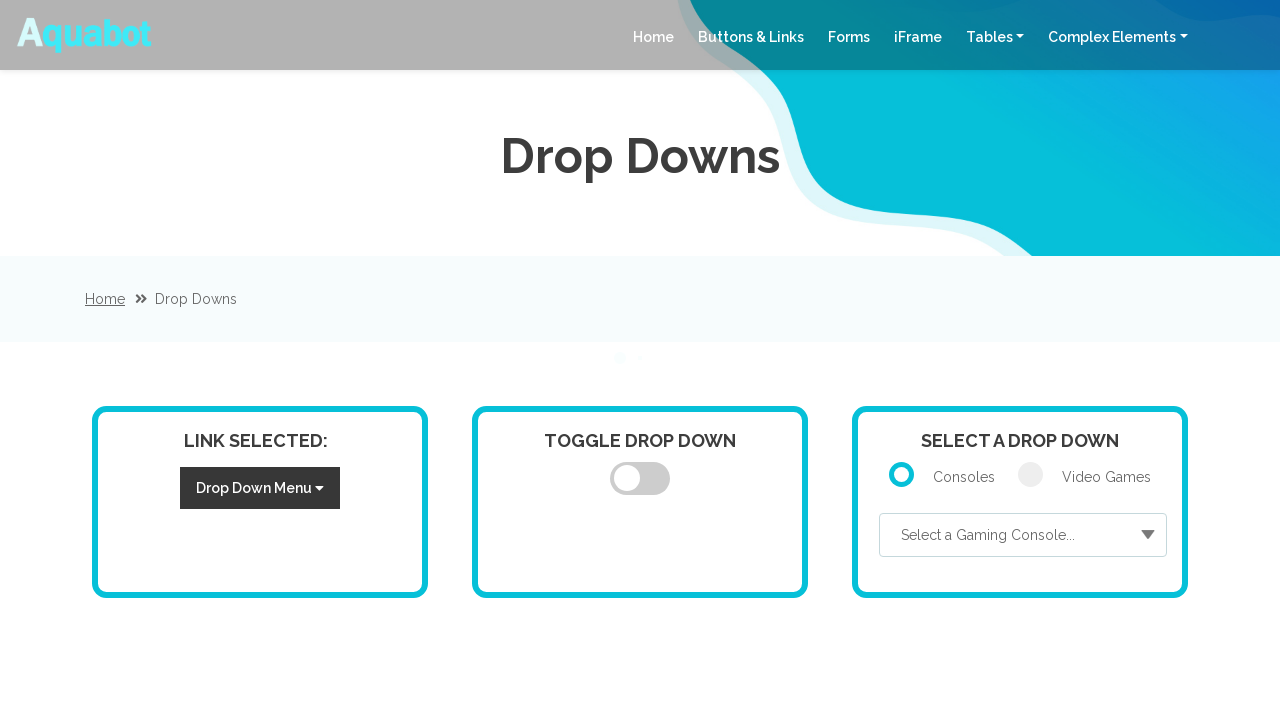

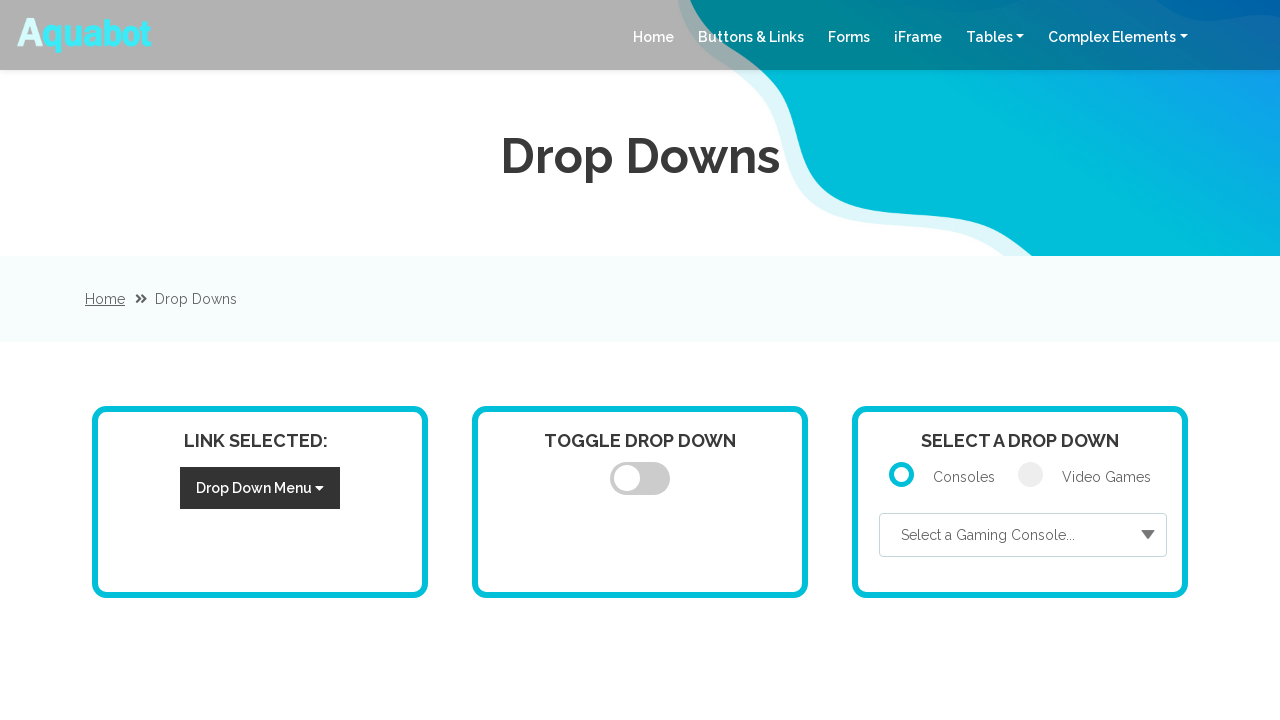